Tests jQuery UI drag and drop functionality by dragging an element into a droppable zone within an iframe, then navigating to another section

Starting URL: https://jqueryui.com/droppable/

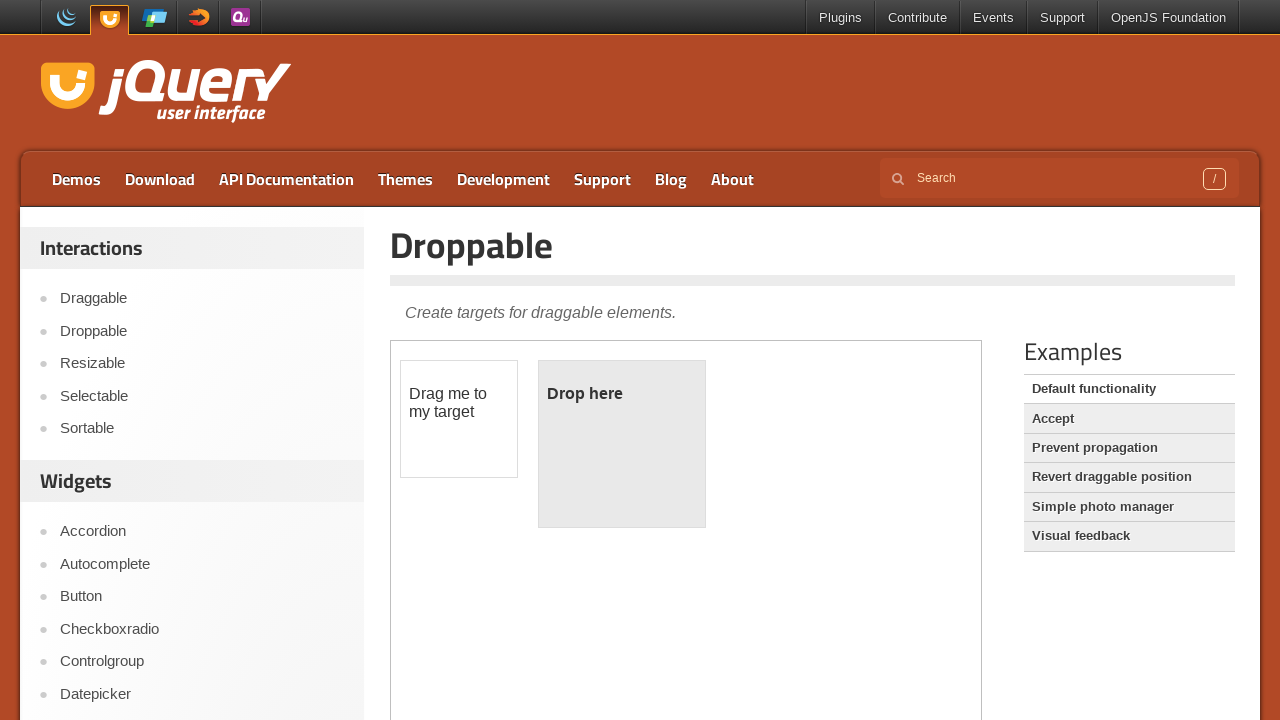

Located iframe containing drag and drop demo
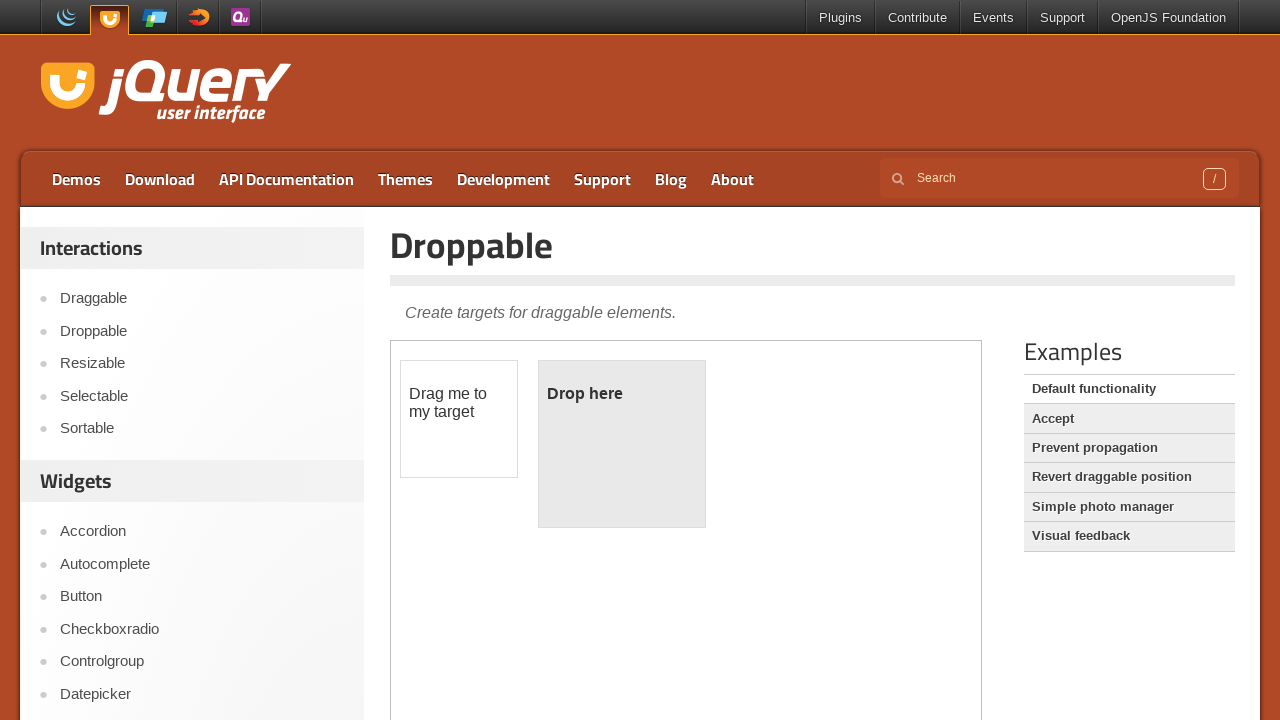

Located draggable element within iframe
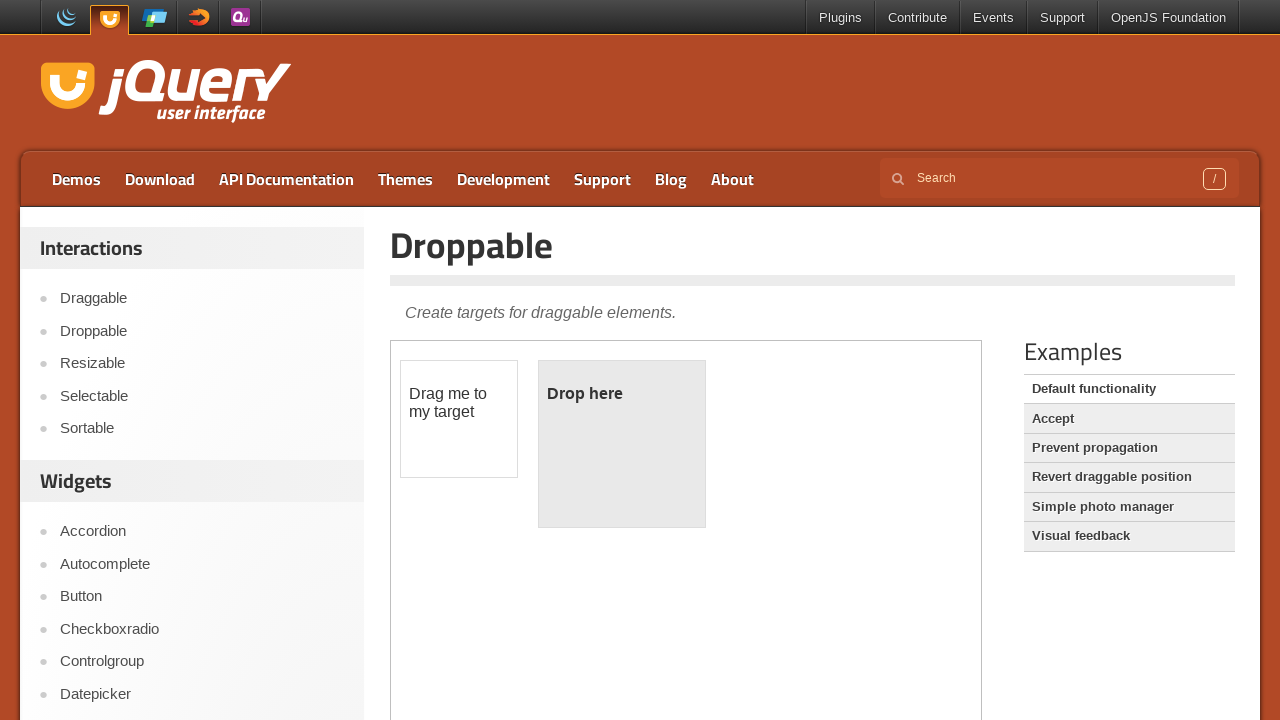

Located droppable element within iframe
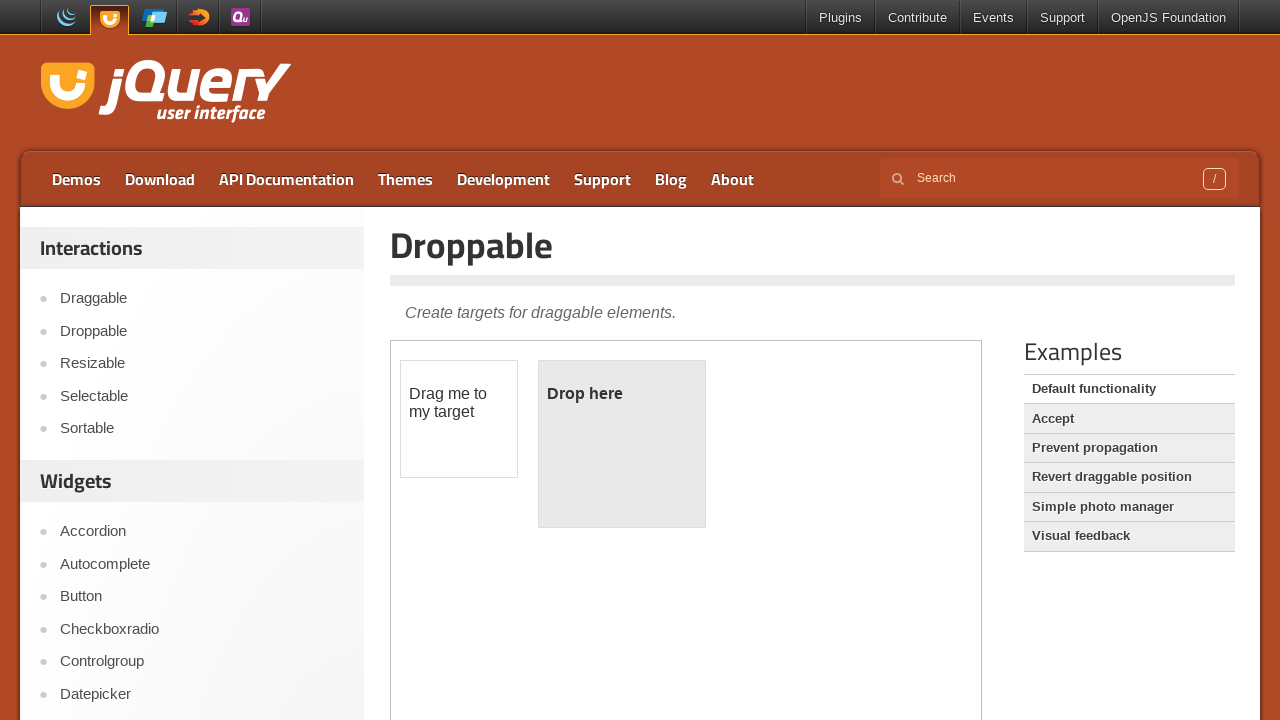

Dragged element into droppable zone within iframe at (622, 444)
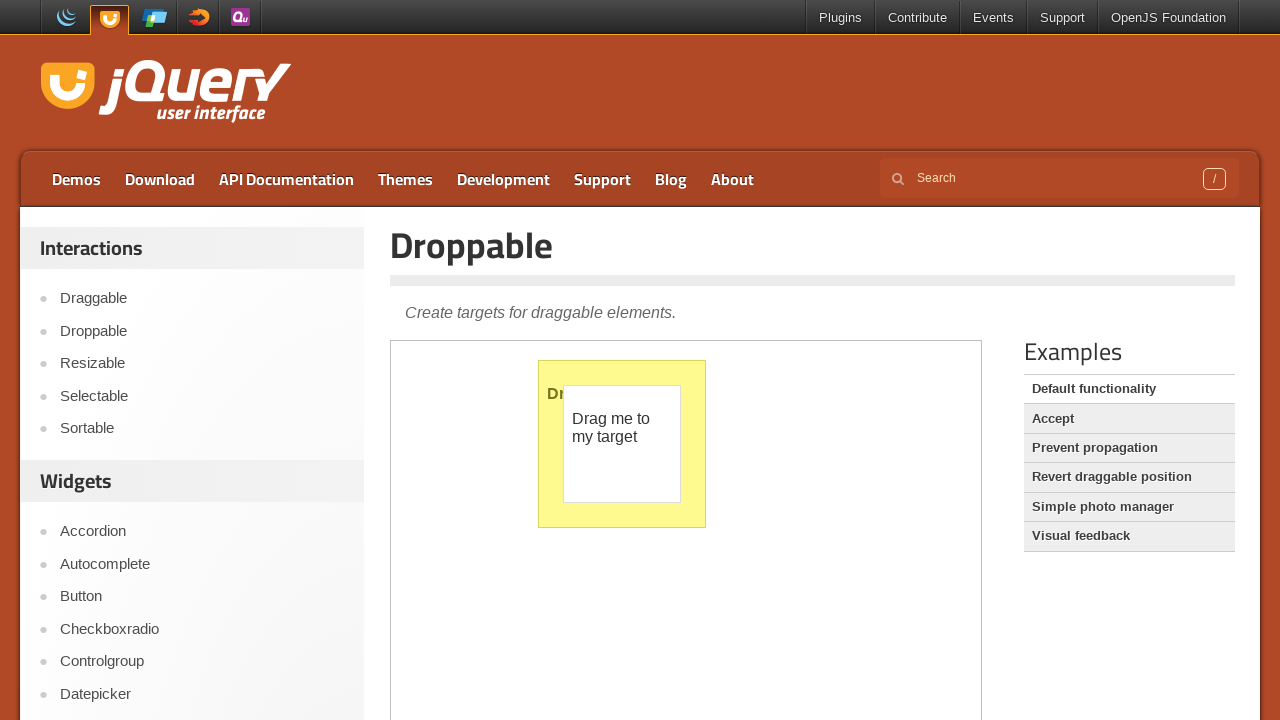

Clicked on another section link in main page at (1129, 419) on xpath=//*[@id='content']/div[1]/ul/li[2]/a
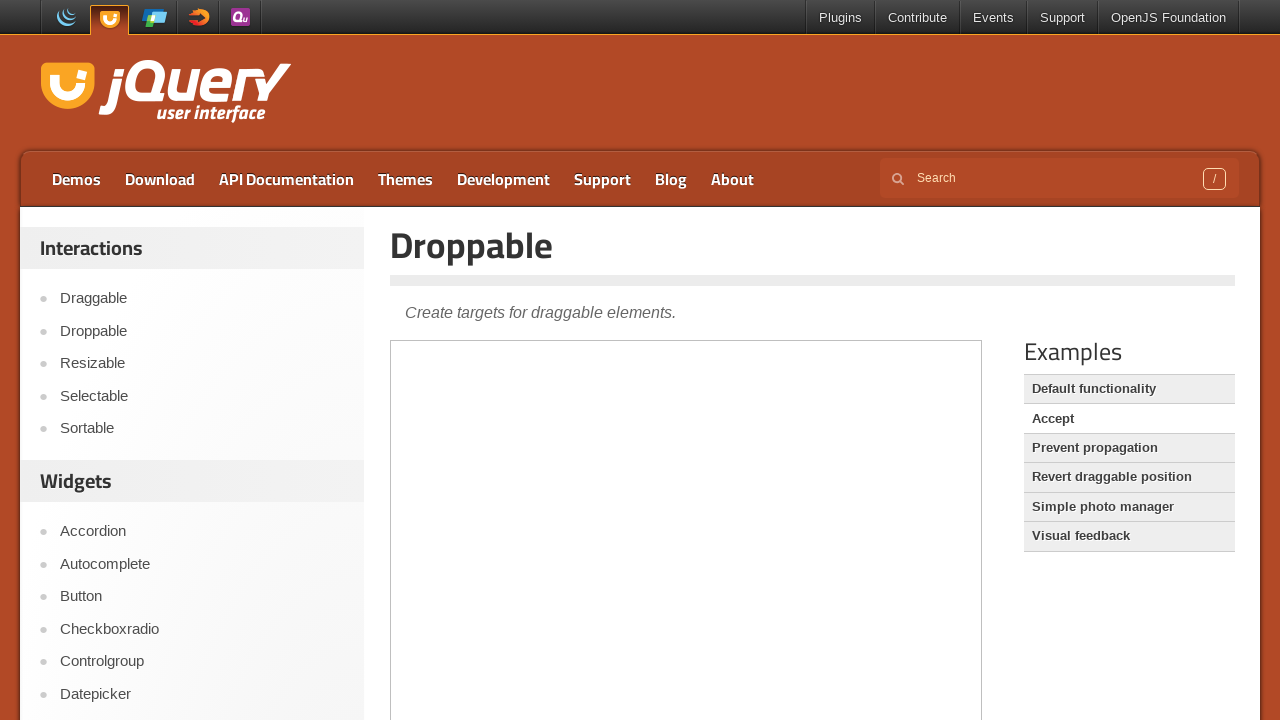

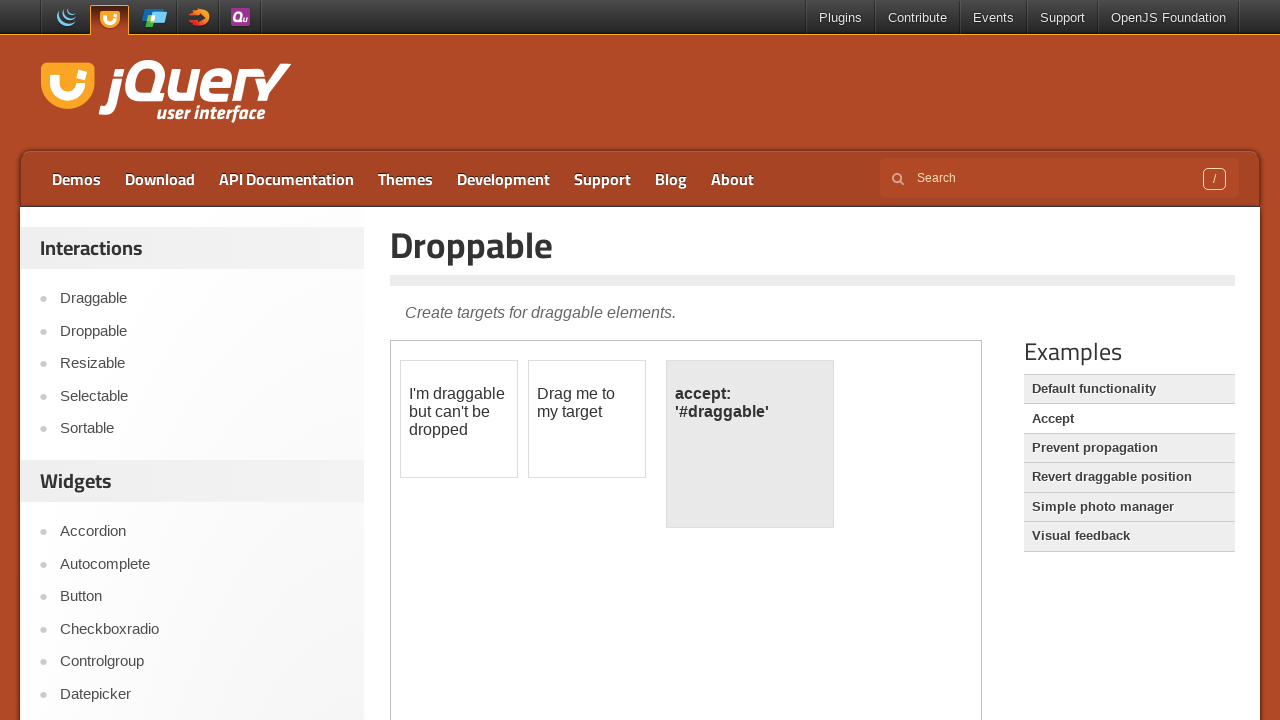